Tests dismissing a modal popup window by clicking the close button on The Internet test site

Starting URL: http://the-internet.herokuapp.com/entry_ad

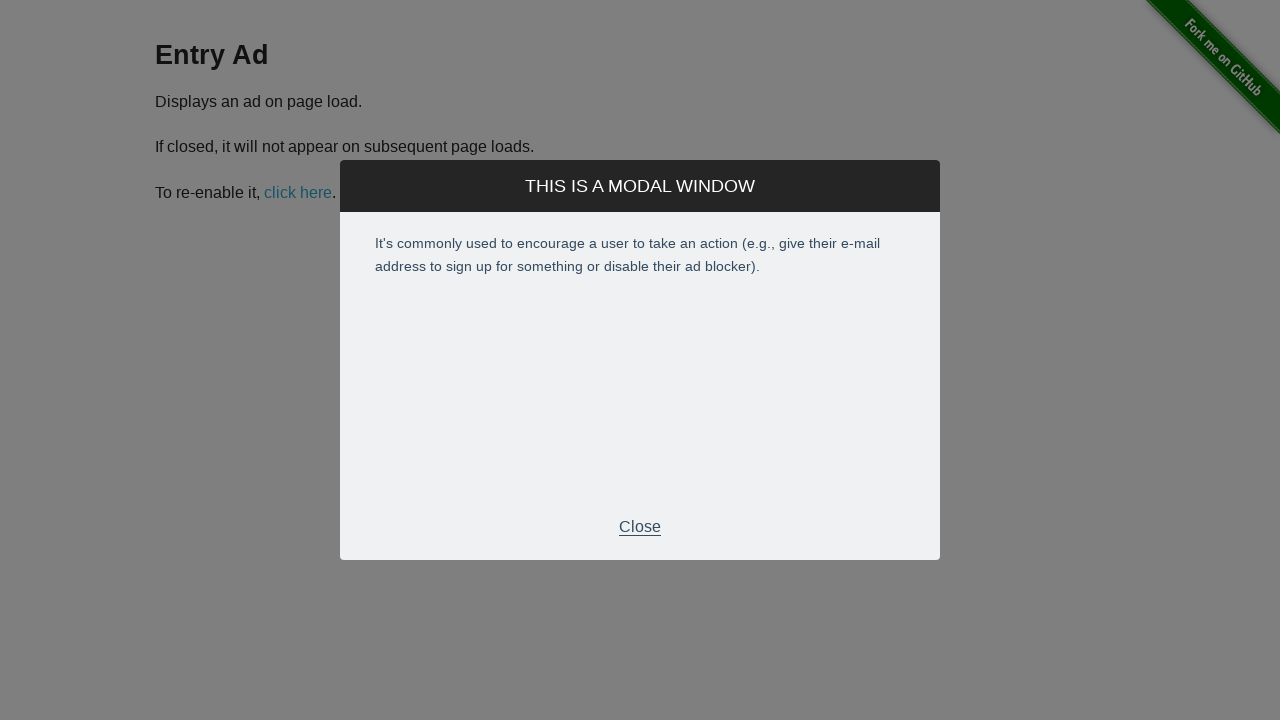

Navigated to The Internet entry ad page
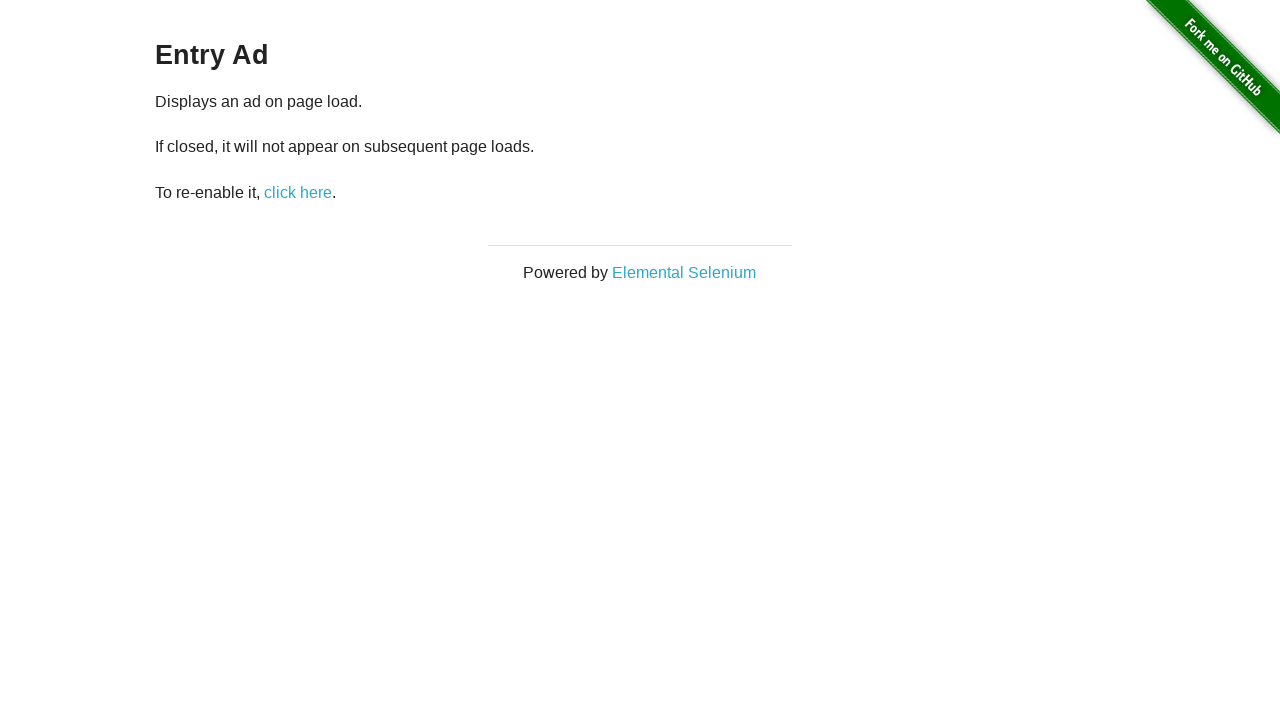

Modal close button became visible
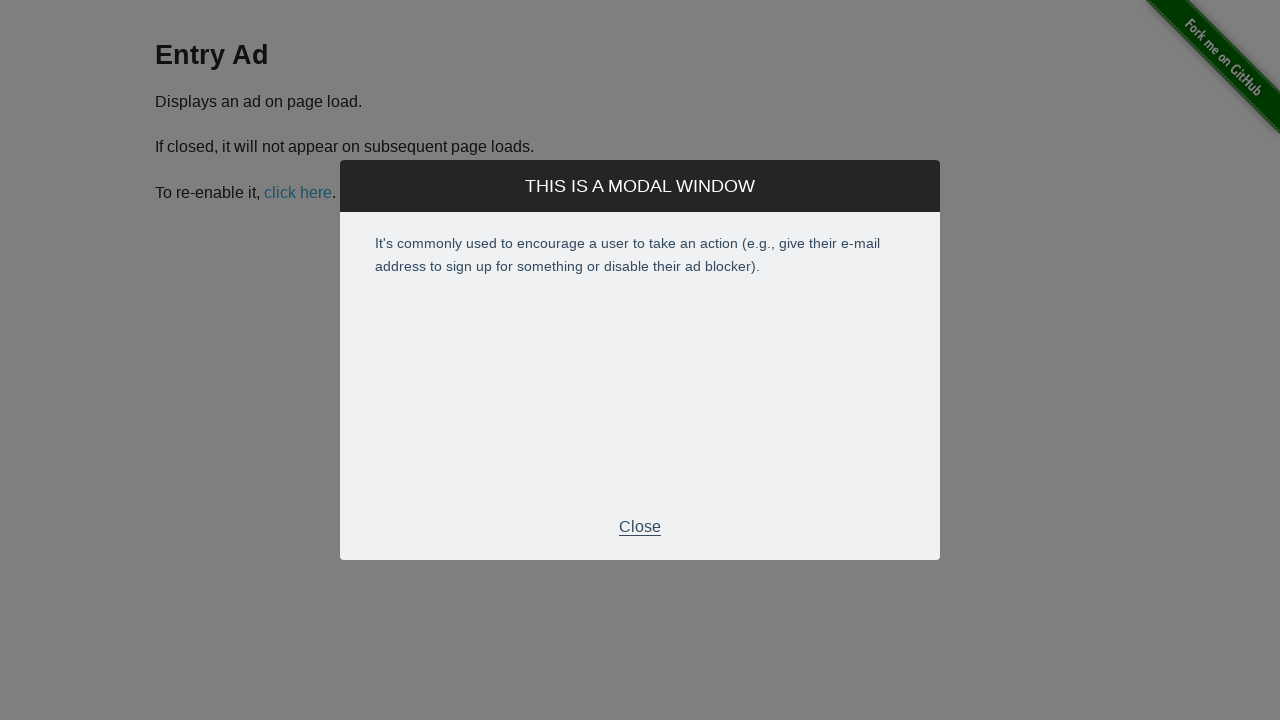

Clicked modal close button to dismiss the popup at (640, 527) on .modal .modal-footer p
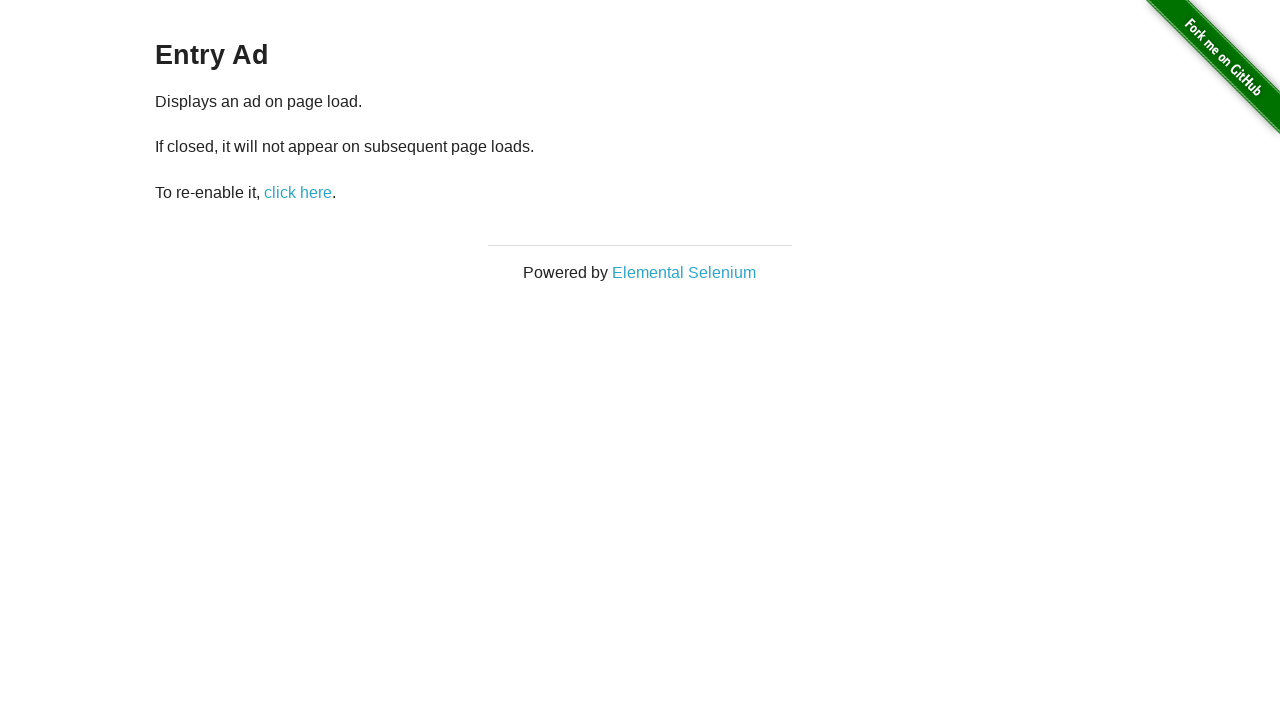

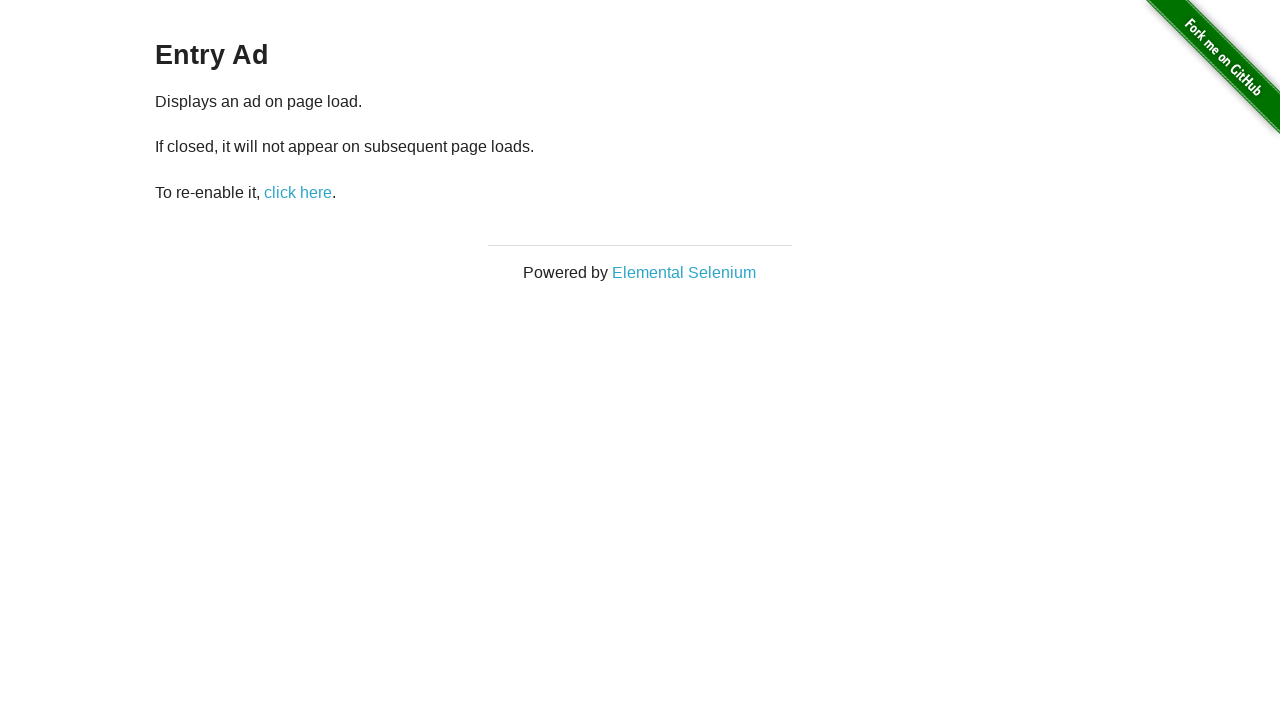